Tests the Rent-A-Cat page by verifying the rent buttons exist

Starting URL: https://cs1632.appspot.com/

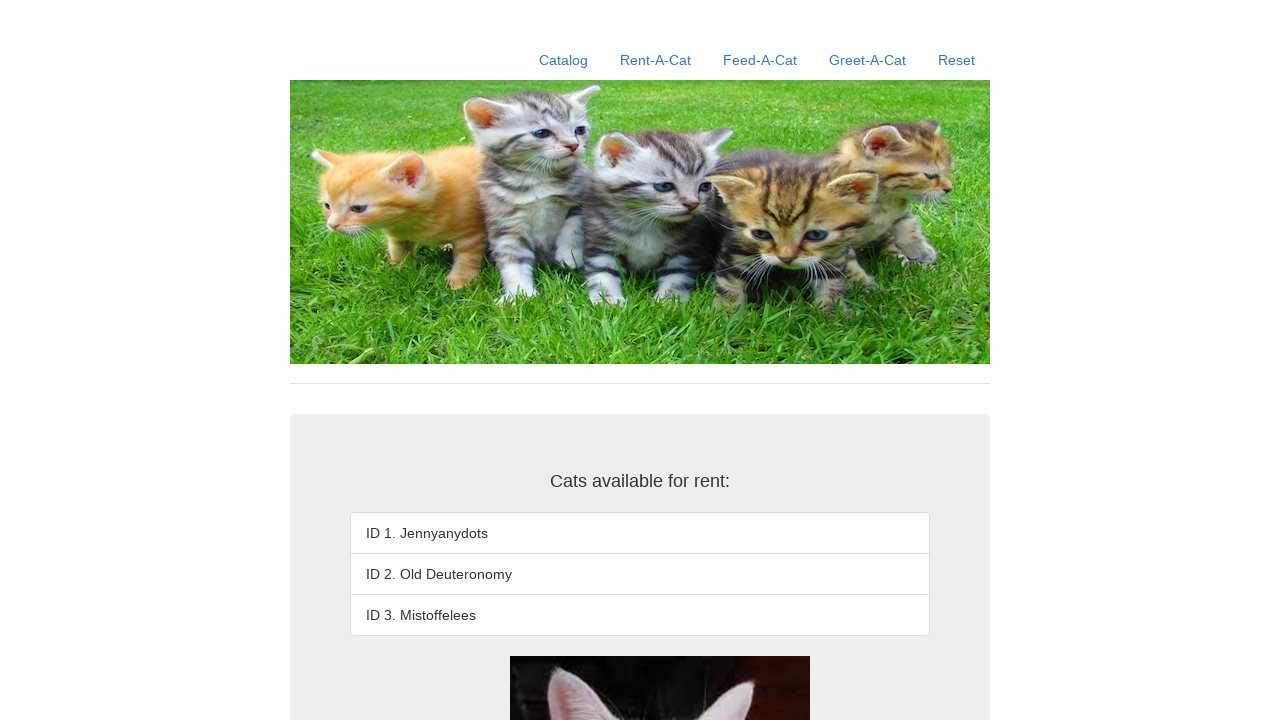

Set cookies to false for cats 1, 2, and 3
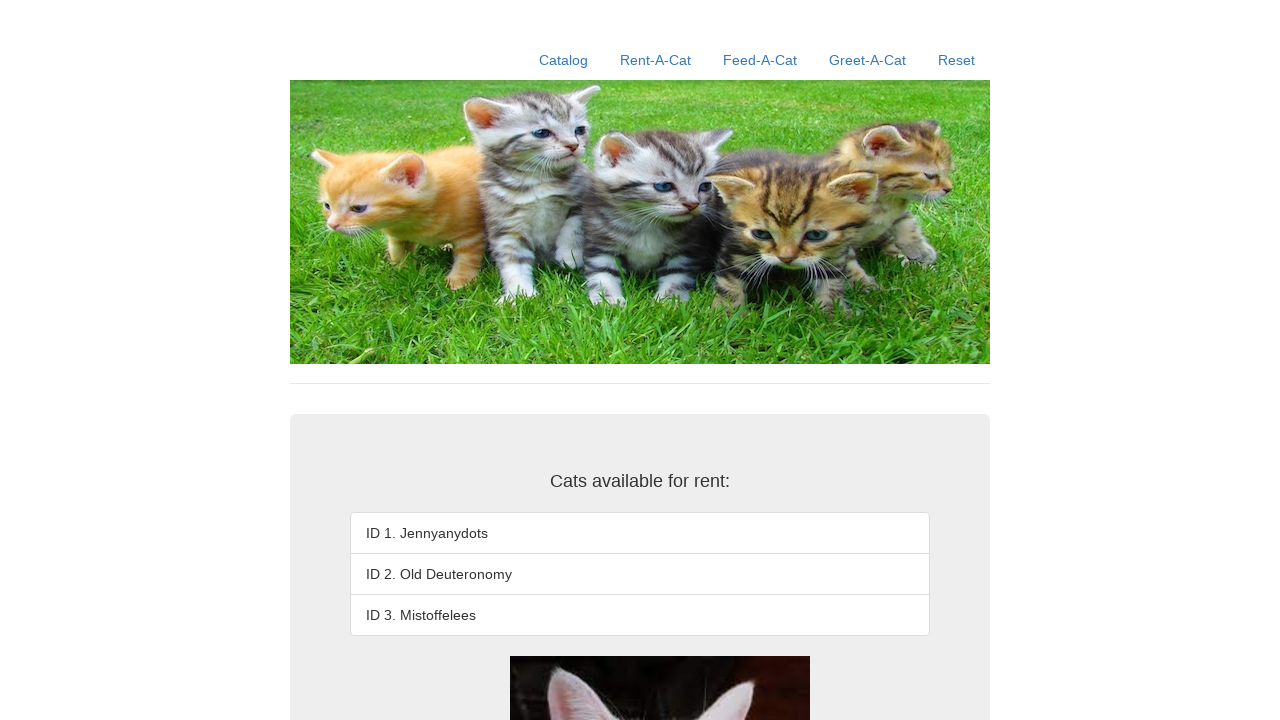

Clicked Rent-A-Cat link at (656, 60) on a:text('Rent-A-Cat')
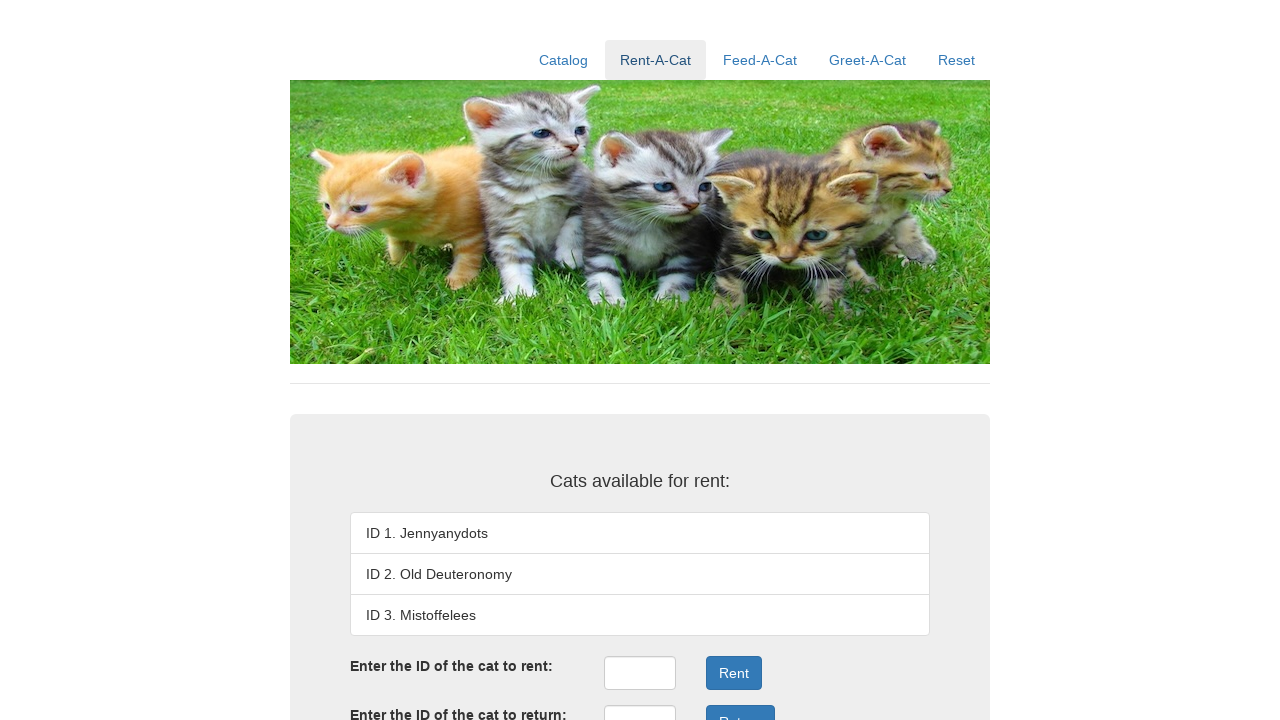

Waited for first rent button to load
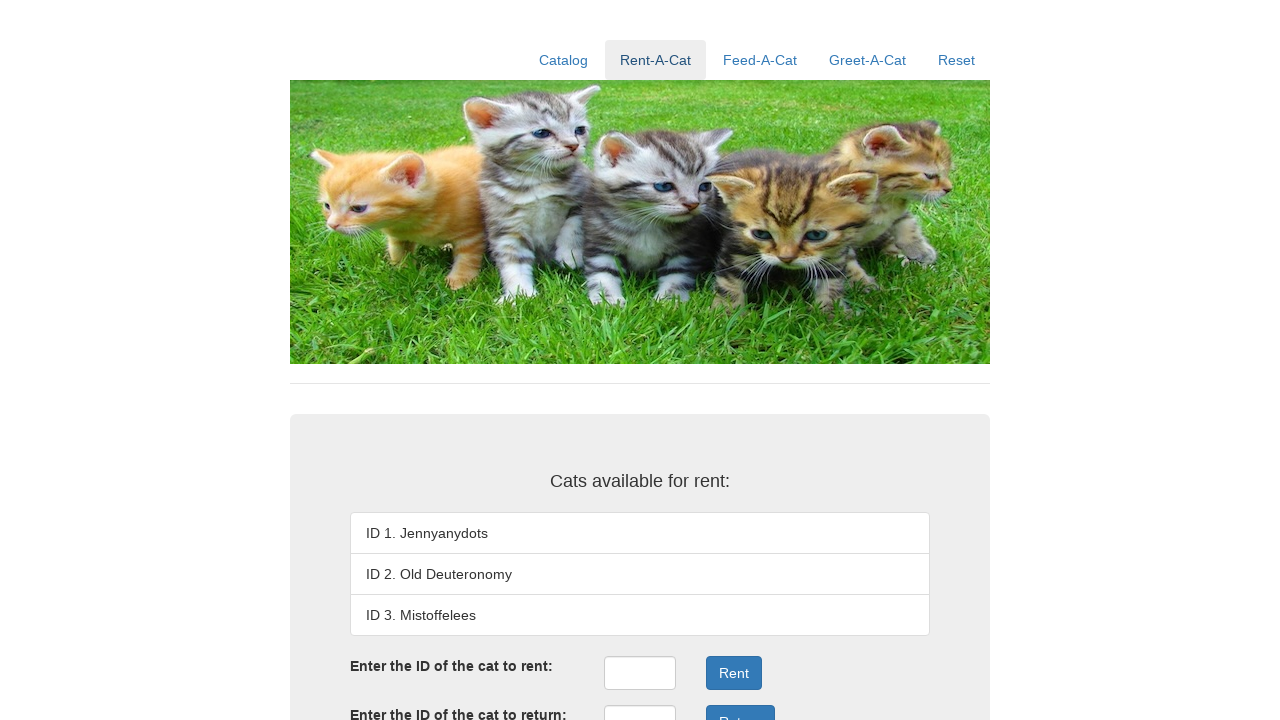

Verified first rent button exists
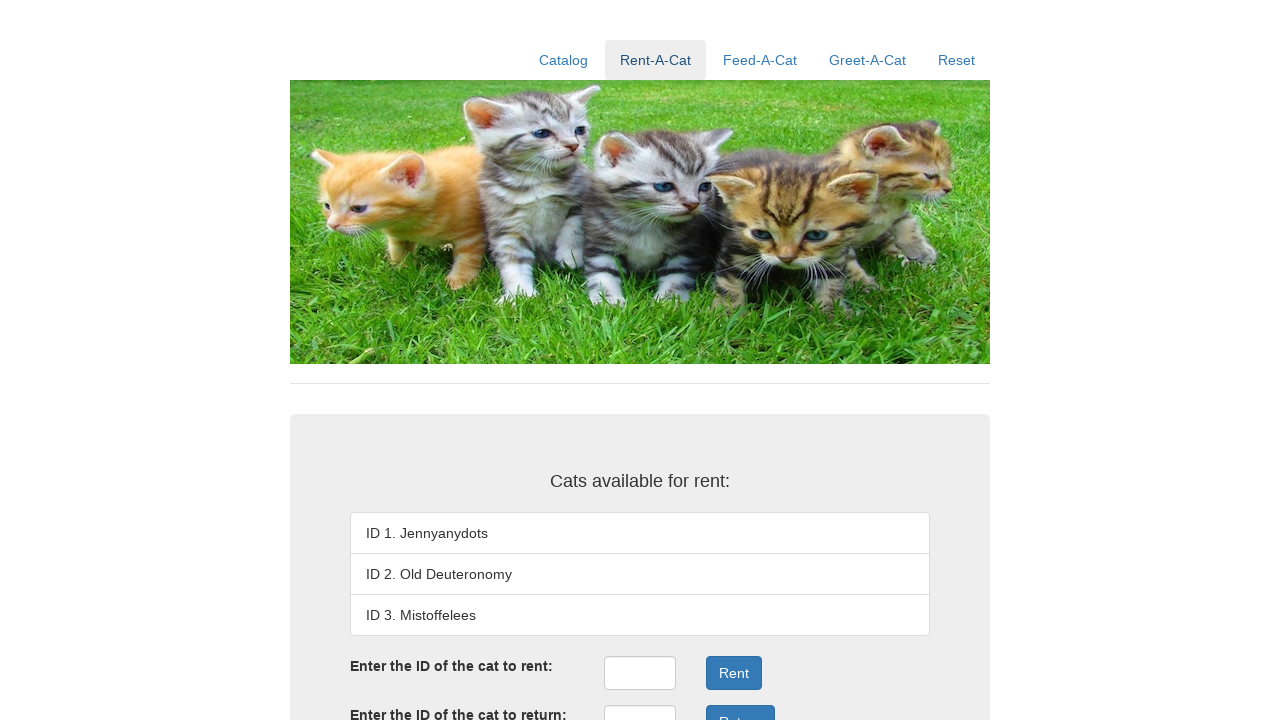

Verified second rent button exists
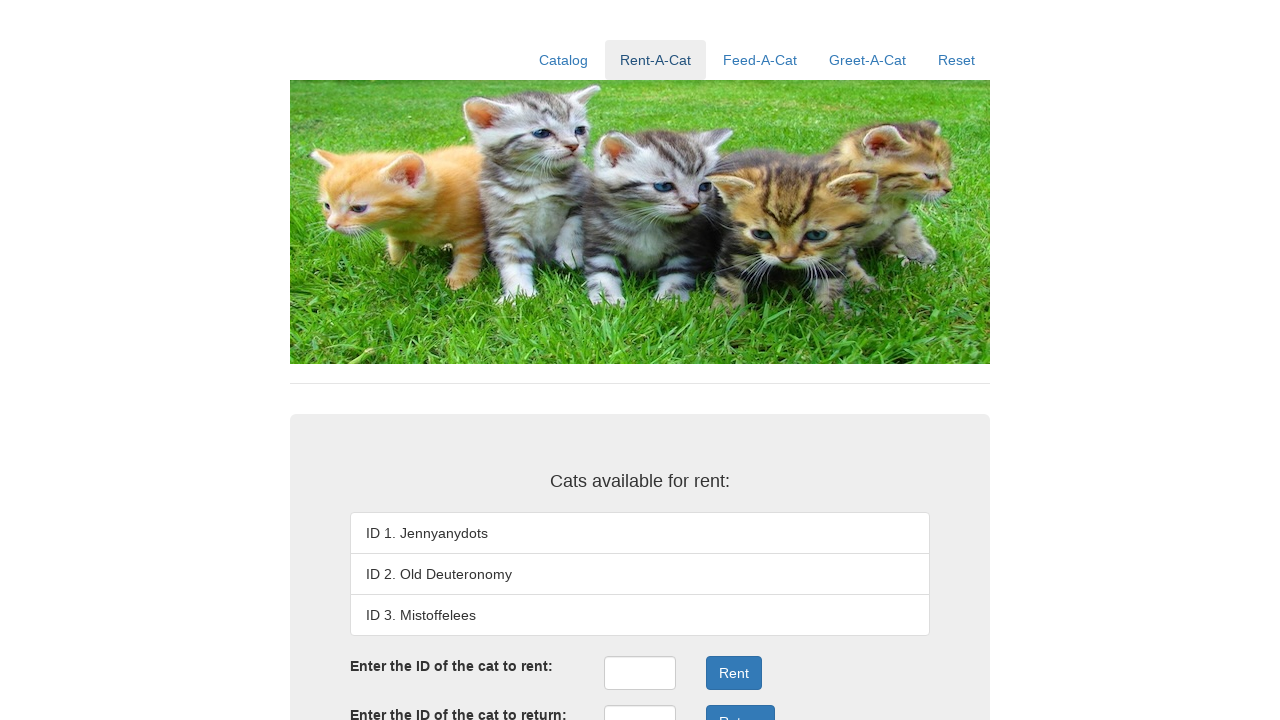

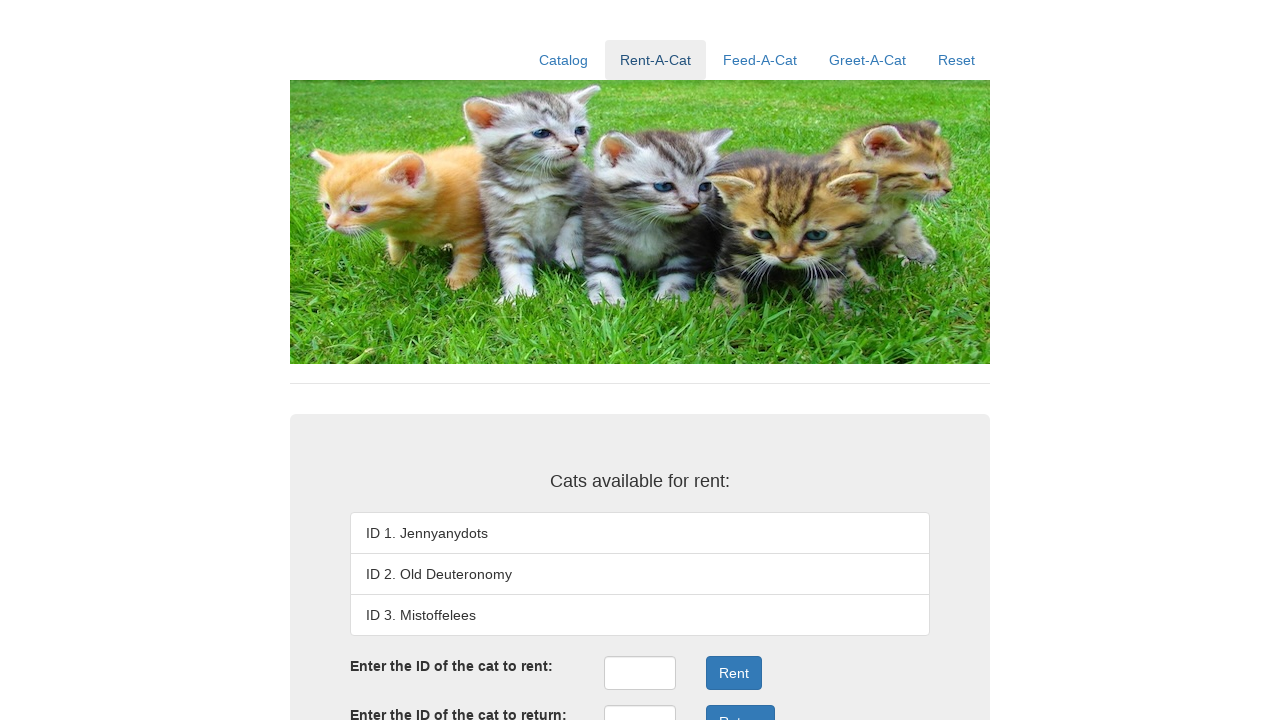